Tests multi-window handling by opening a new window, extracting course text from one site, and filling it into a form field on the original window

Starting URL: https://rahulshettyacademy.com/angularpractice/

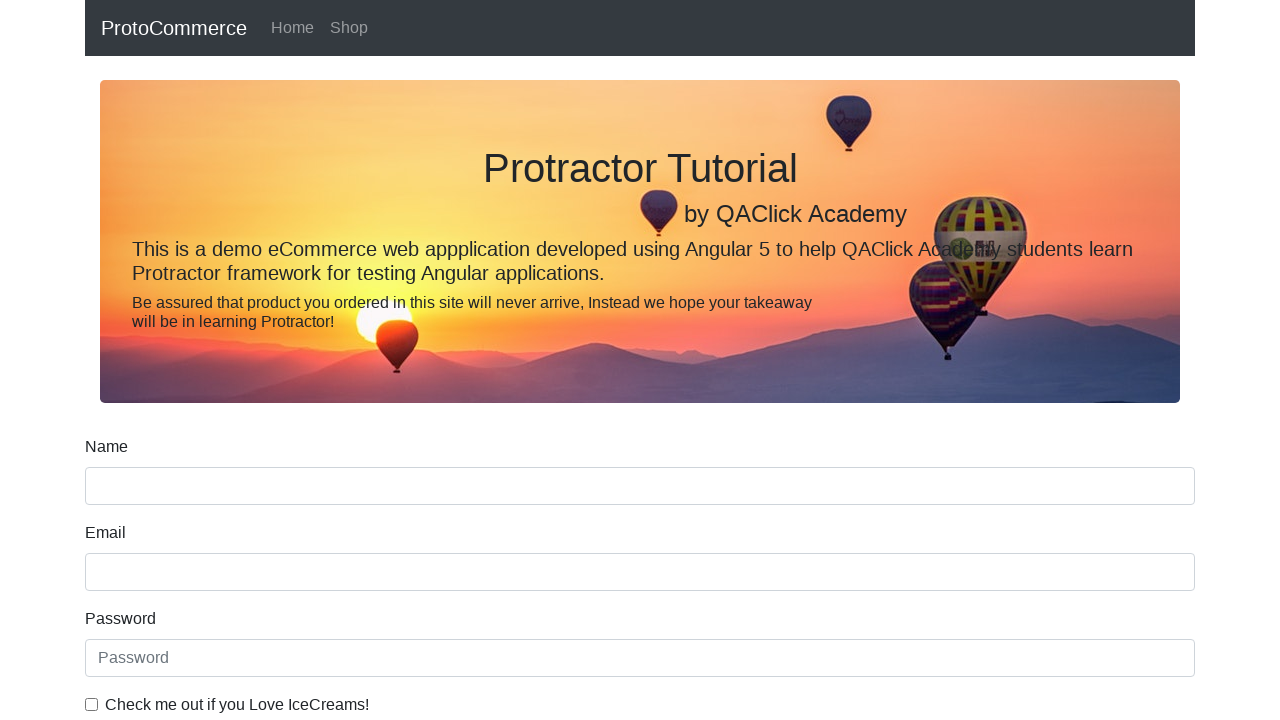

Stored original page context
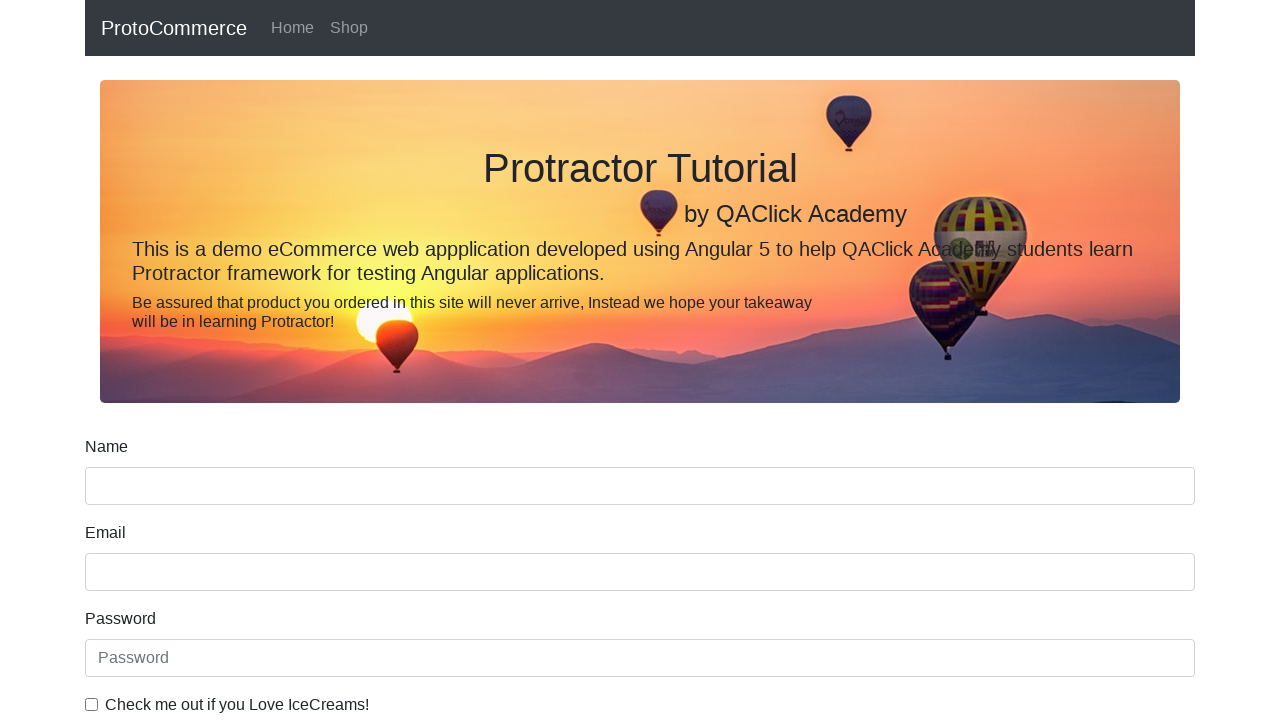

Opened new browser window/tab
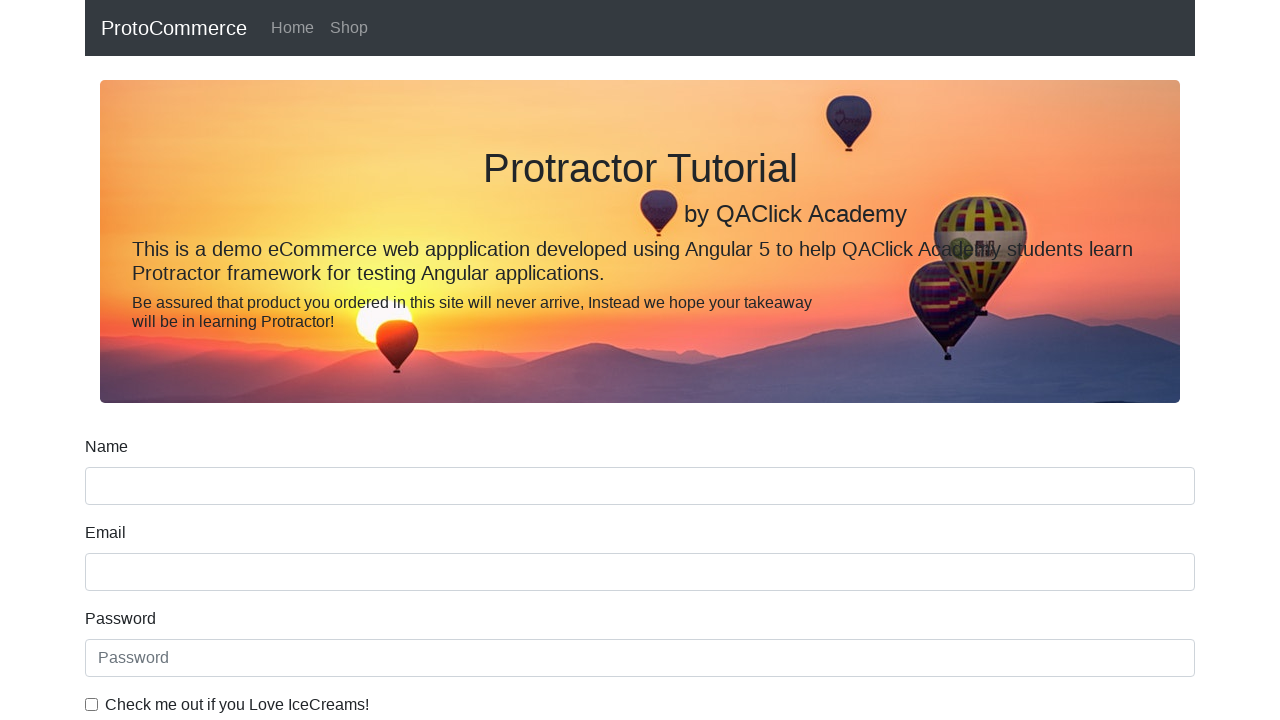

Navigated new window to https://rahulshettyacademy.com/
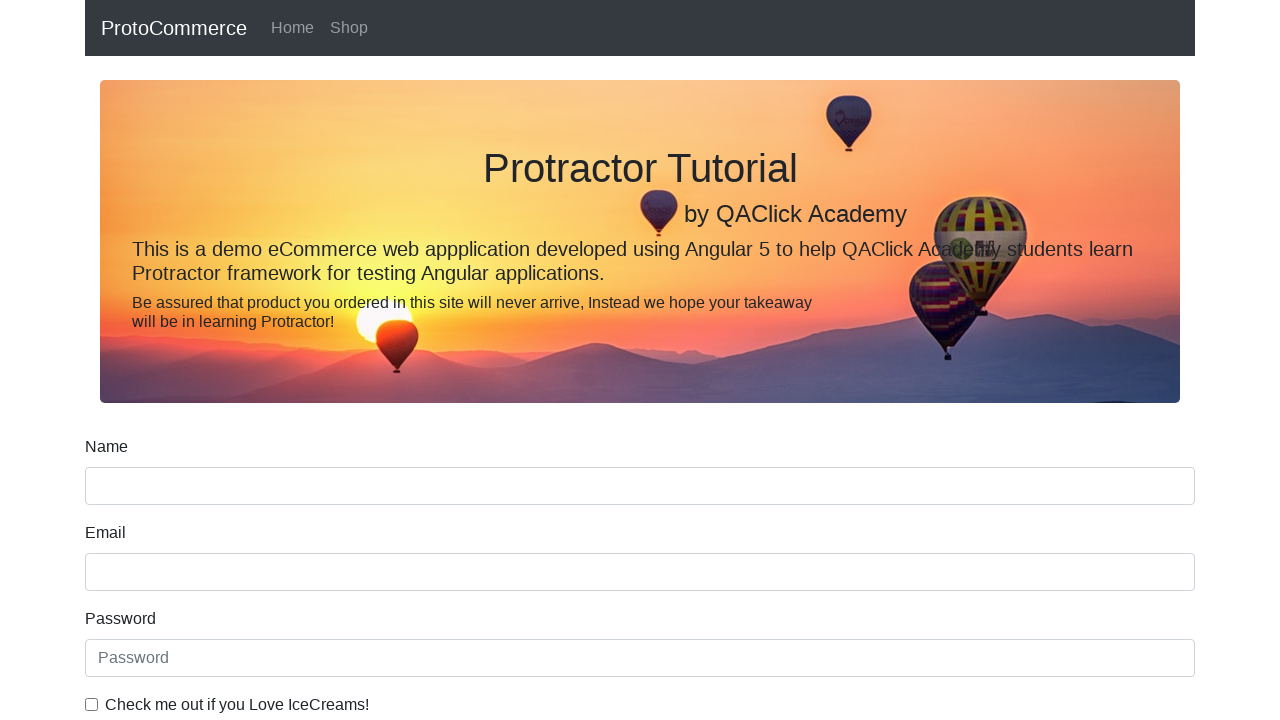

Located all course link elements in new window
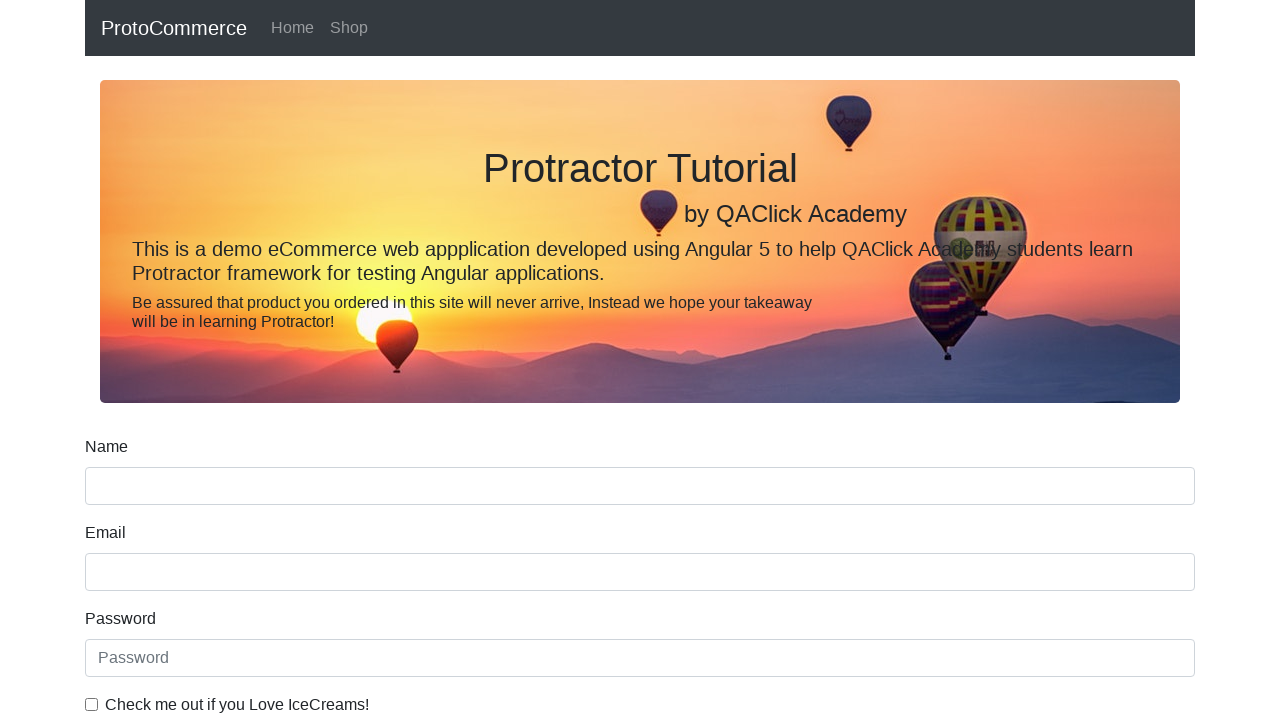

Extracted course name: 'Default Course Name' from second link
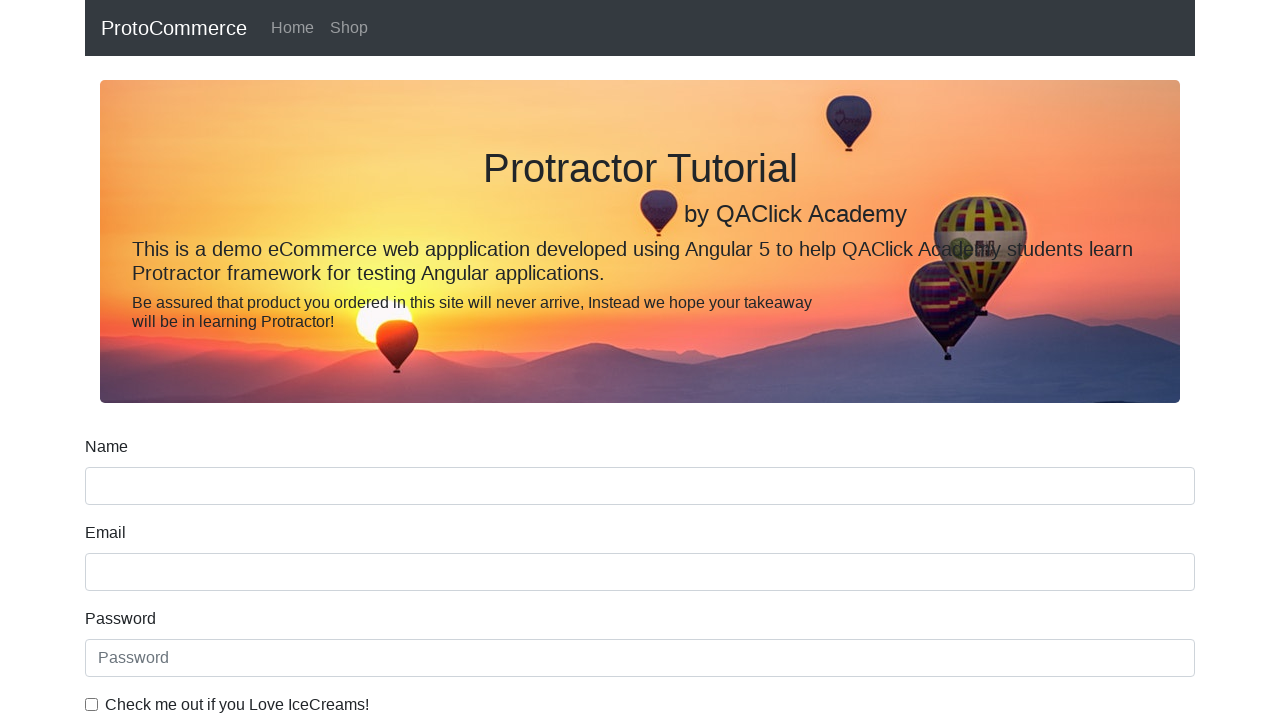

Closed the new window/tab
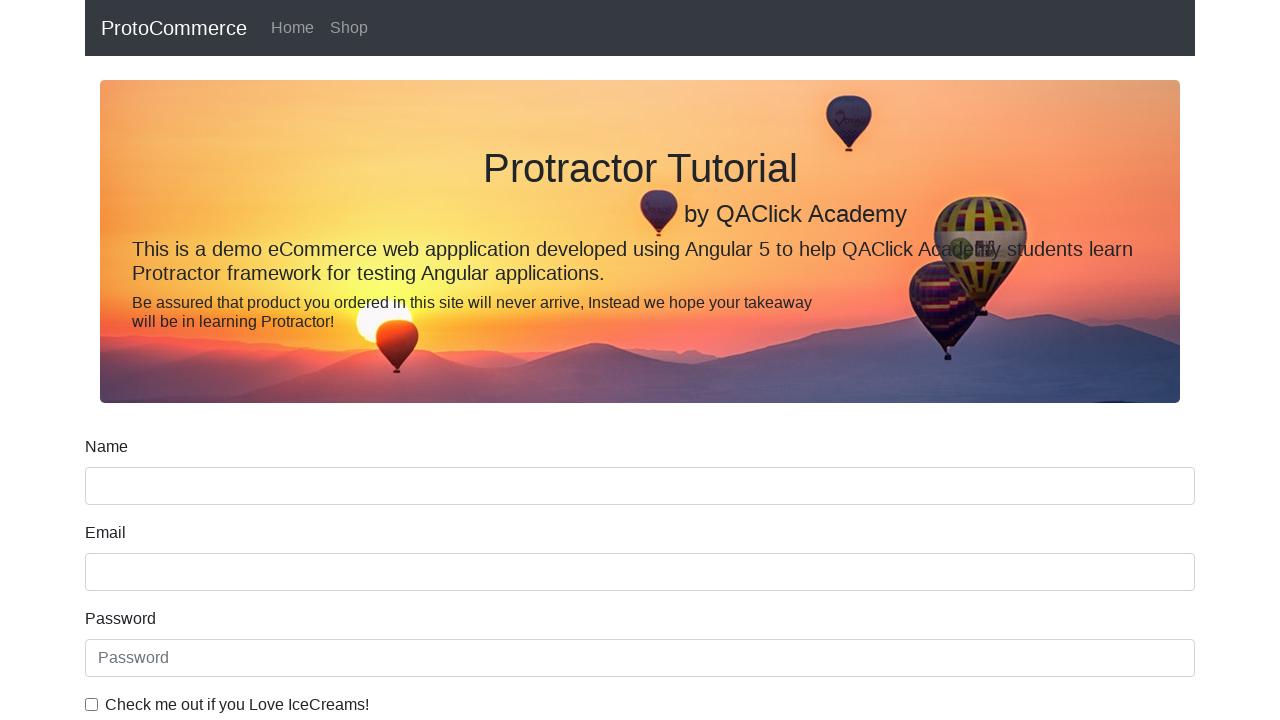

Filled name field with course name: 'Default Course Name' on //div/input[@name='name']
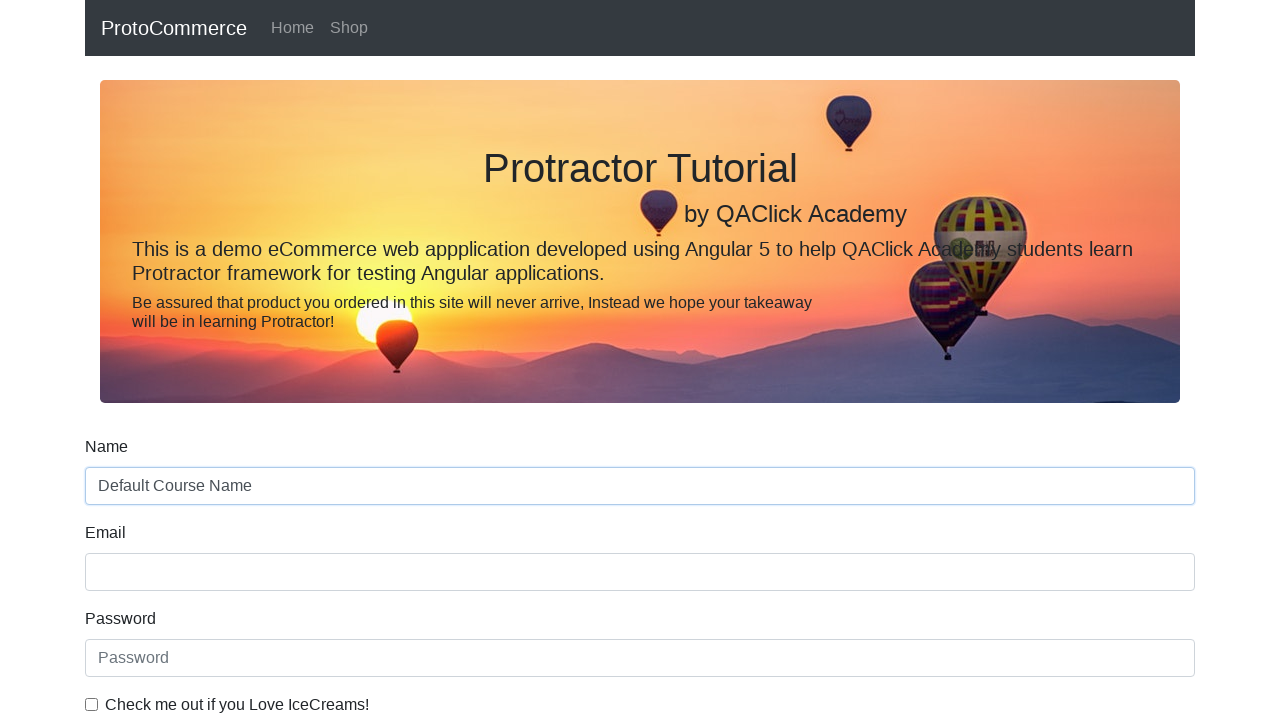

Located name input field for dimension verification
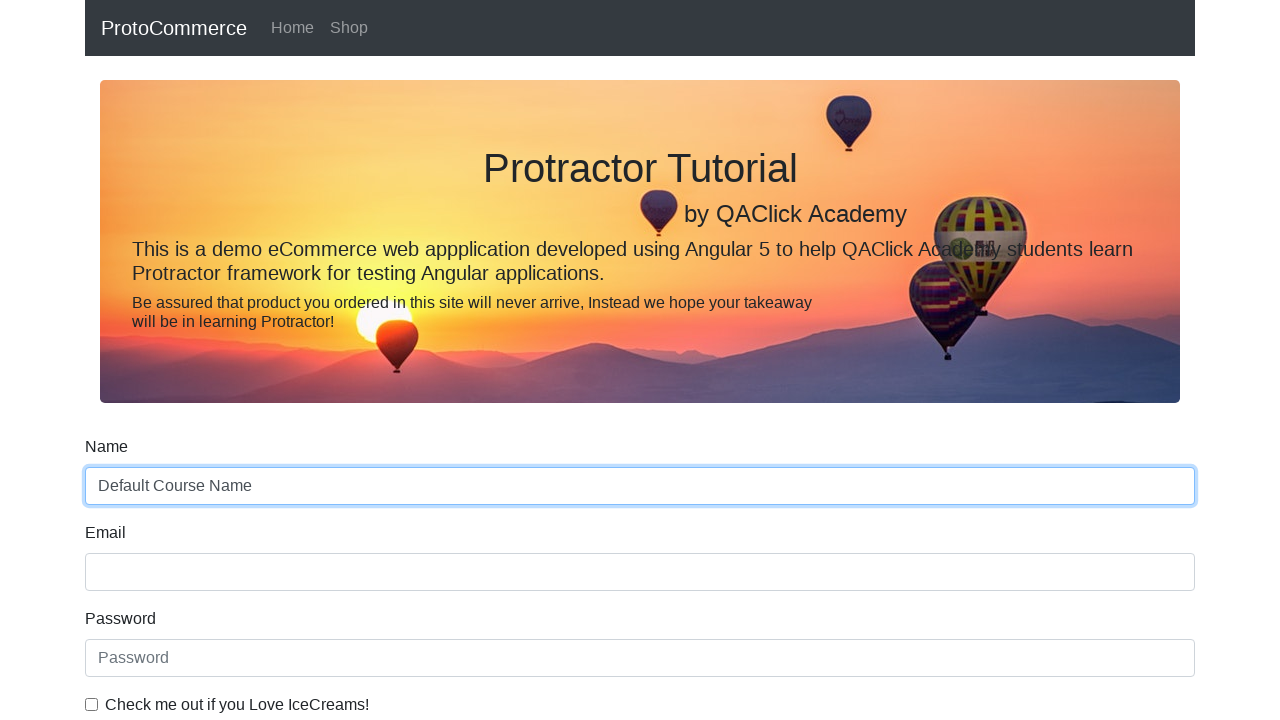

Retrieved bounding box dimensions of name input field
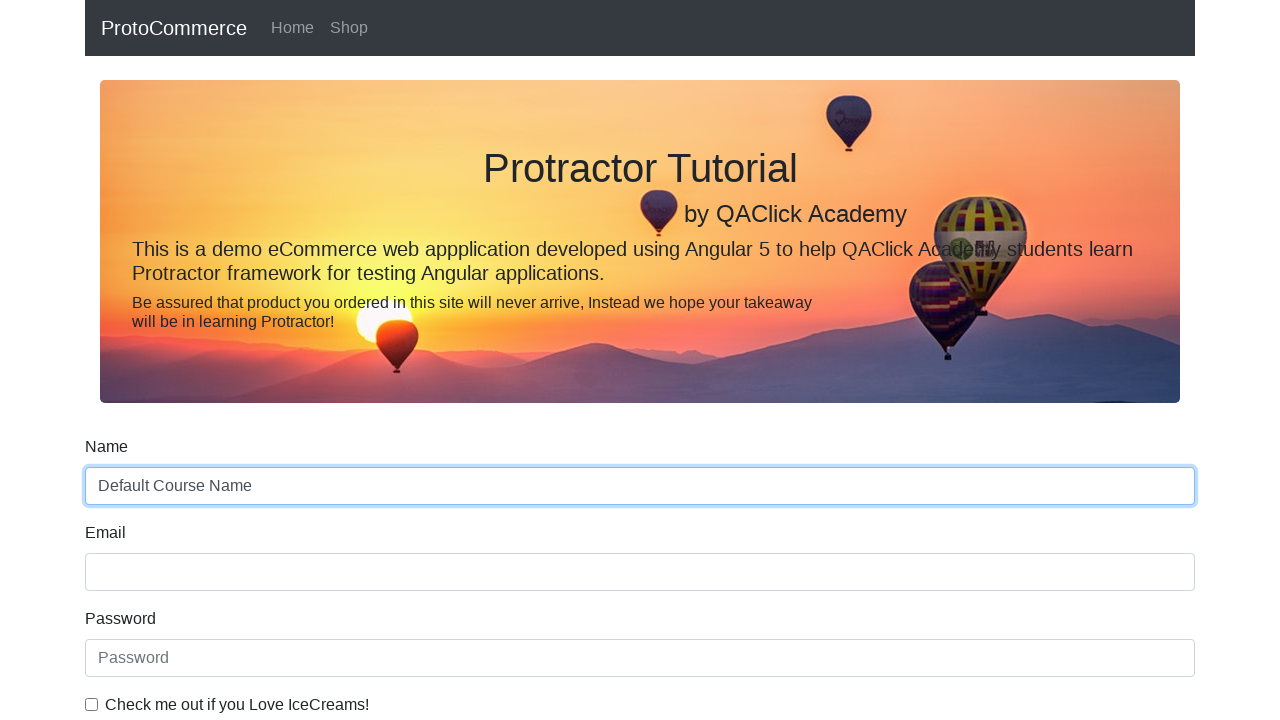

Extracted name field dimensions - Width: 1110, Height: 38
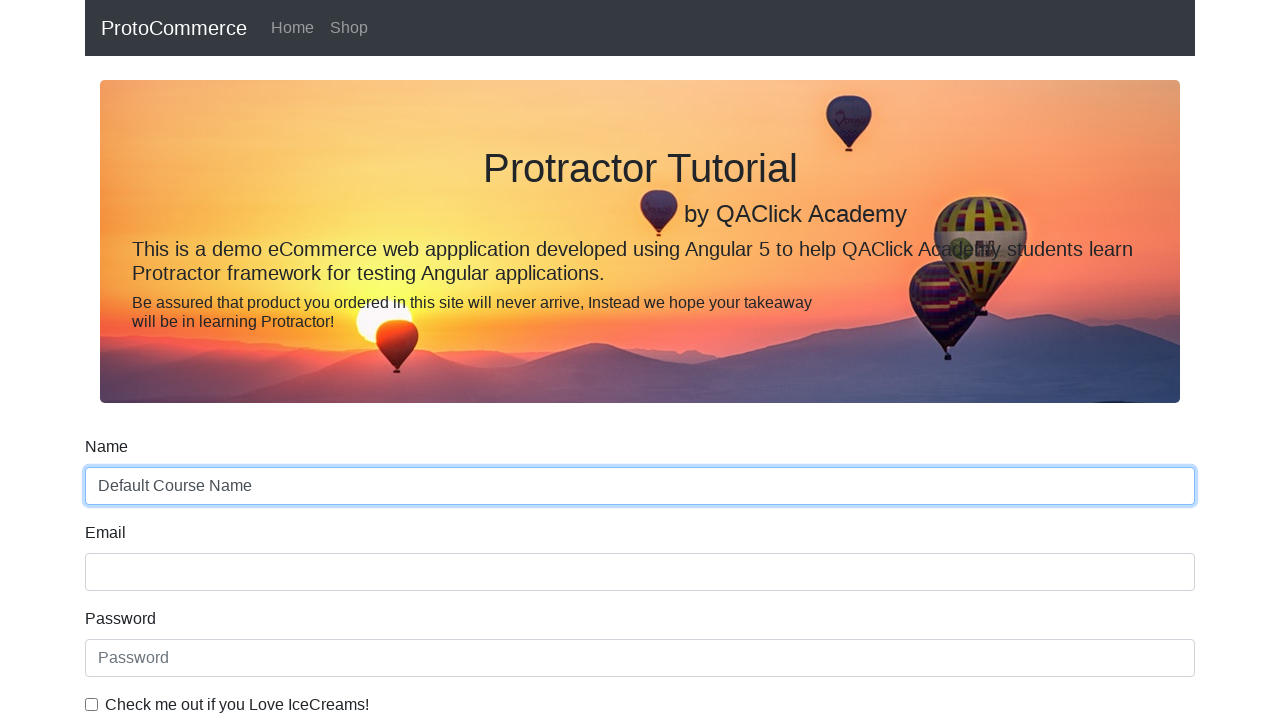

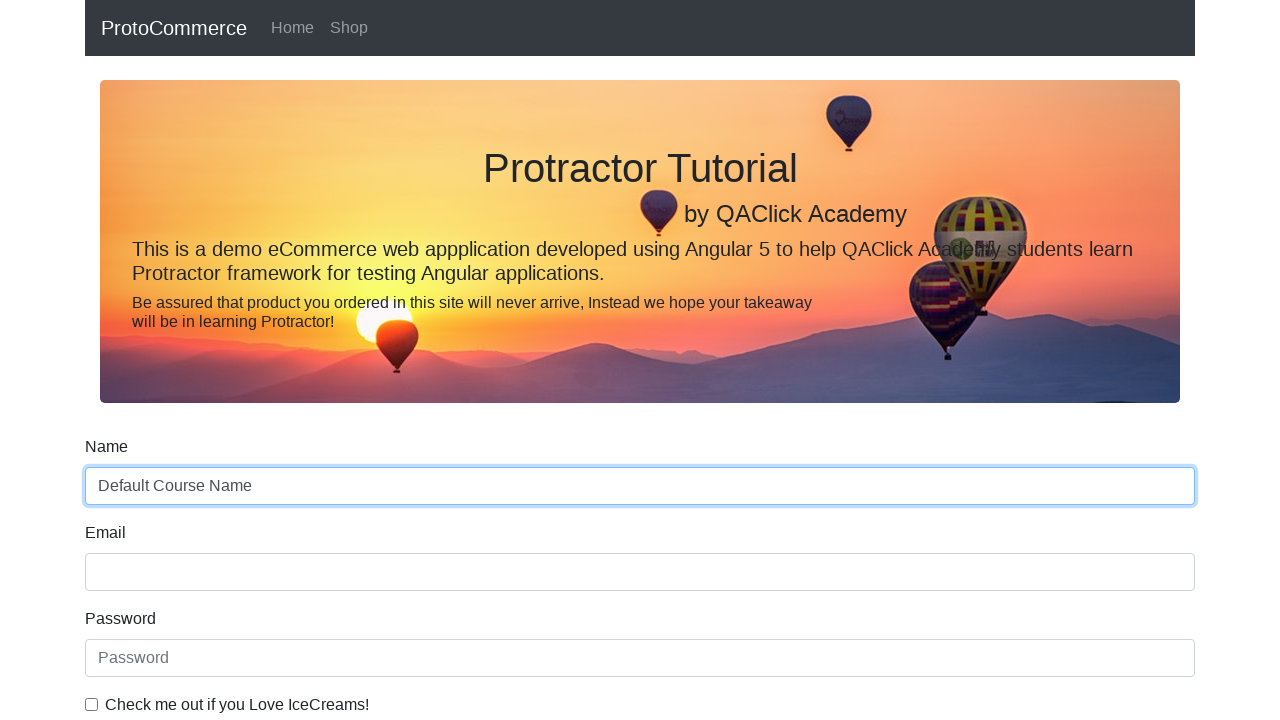